Tests JavaScript-based scrolling functionality on the AJIO website, performing vertical scrolling (down and up) and horizontal scrolling (left and right)

Starting URL: https://www.ajio.com/

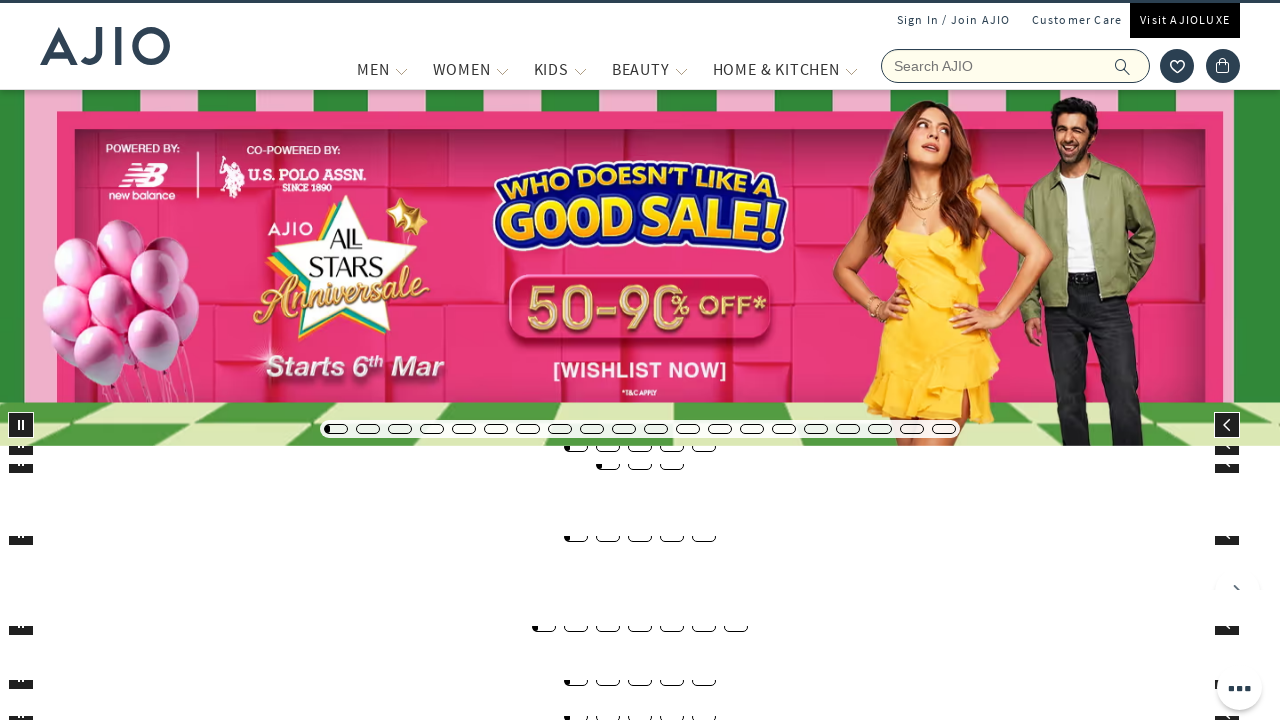

Scrolled down vertically by 6000 pixels on AJIO website
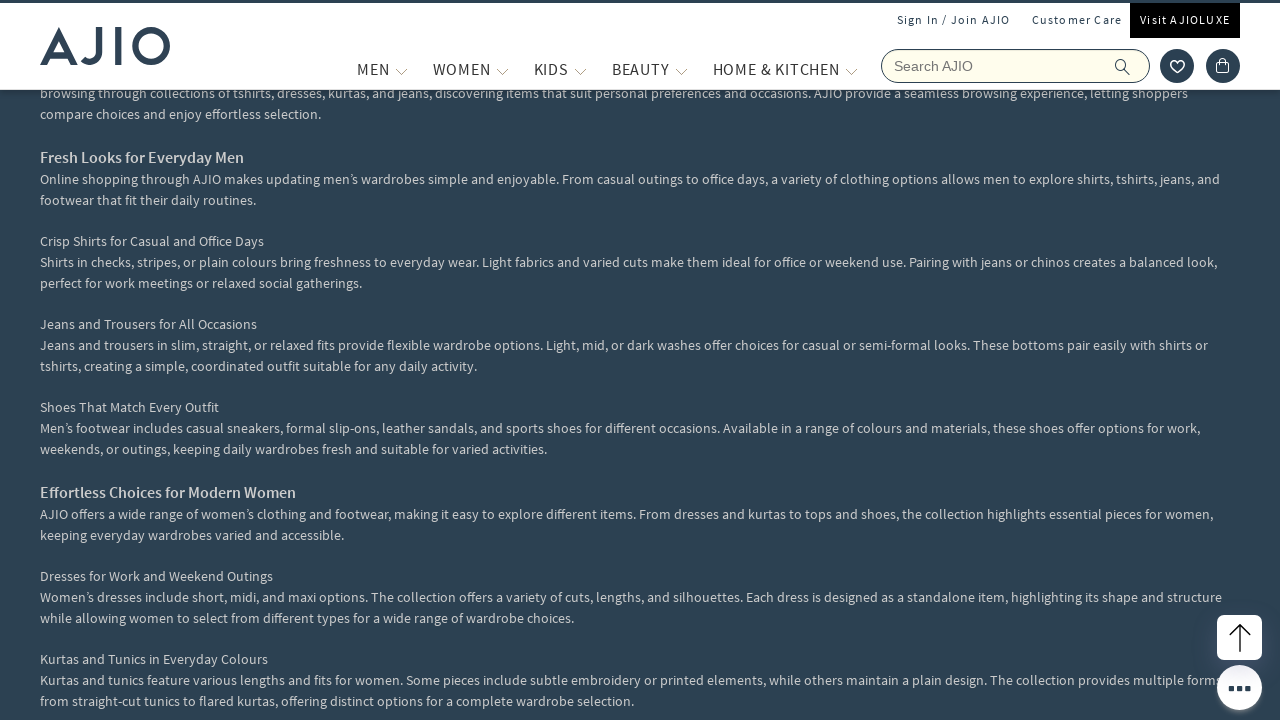

Waited 2 seconds for vertical scroll to complete
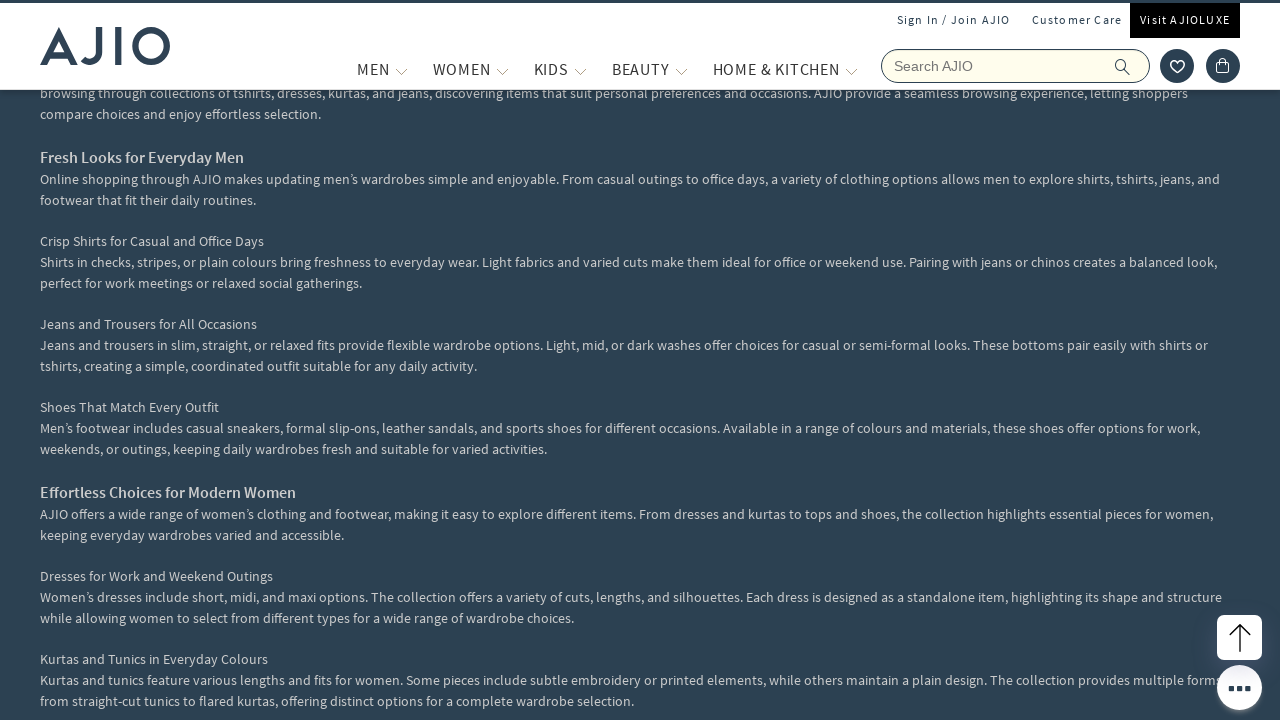

Scrolled up vertically by 1000 pixels
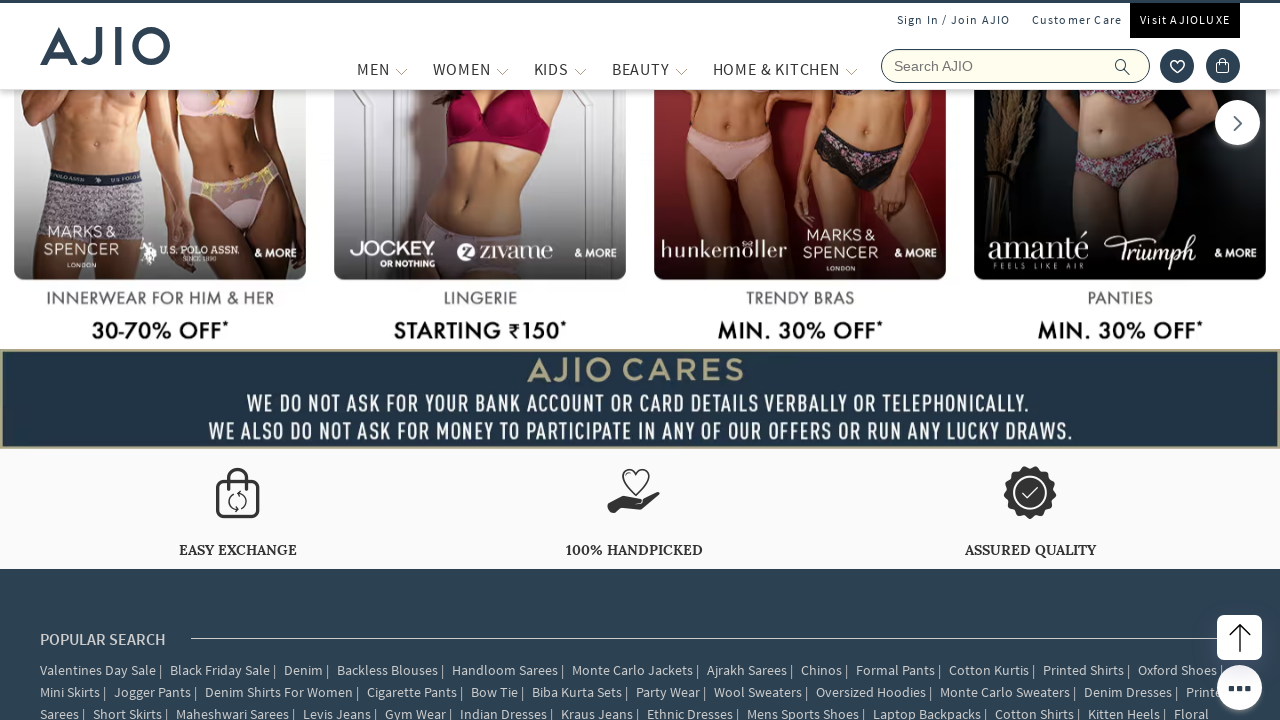

Waited 2 seconds for vertical scroll to complete
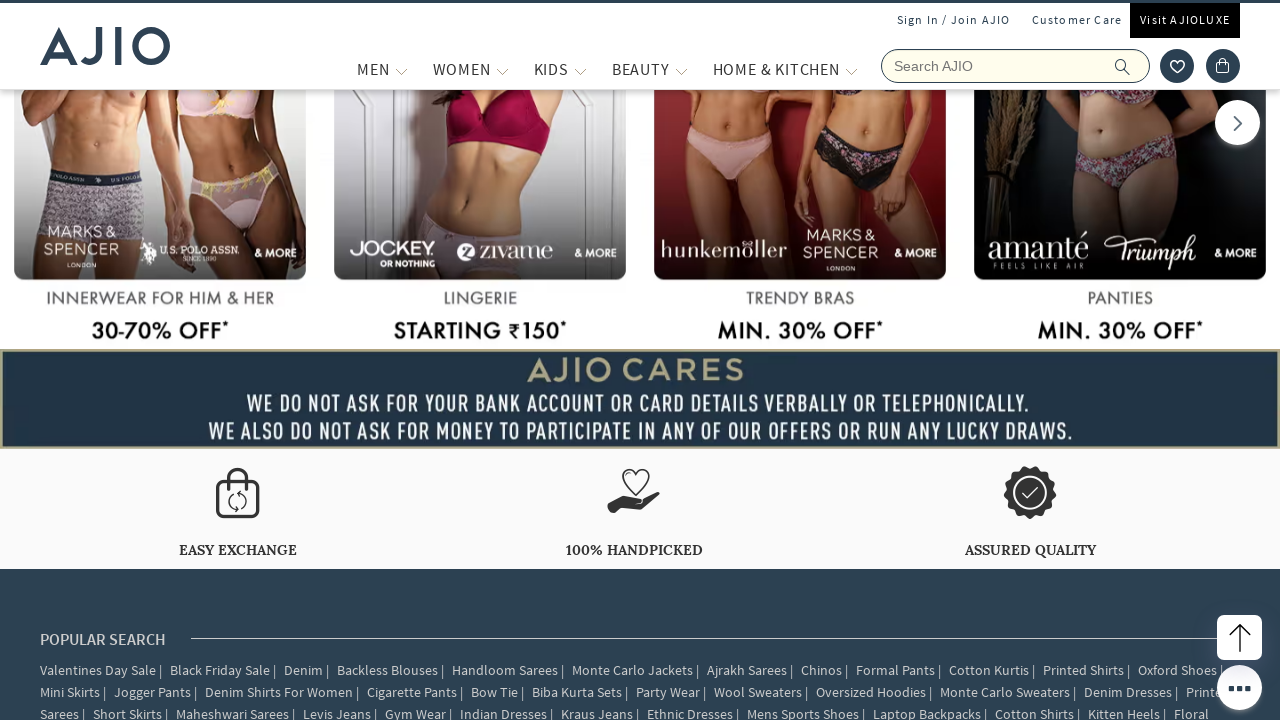

Scrolled right horizontally by 4000 pixels
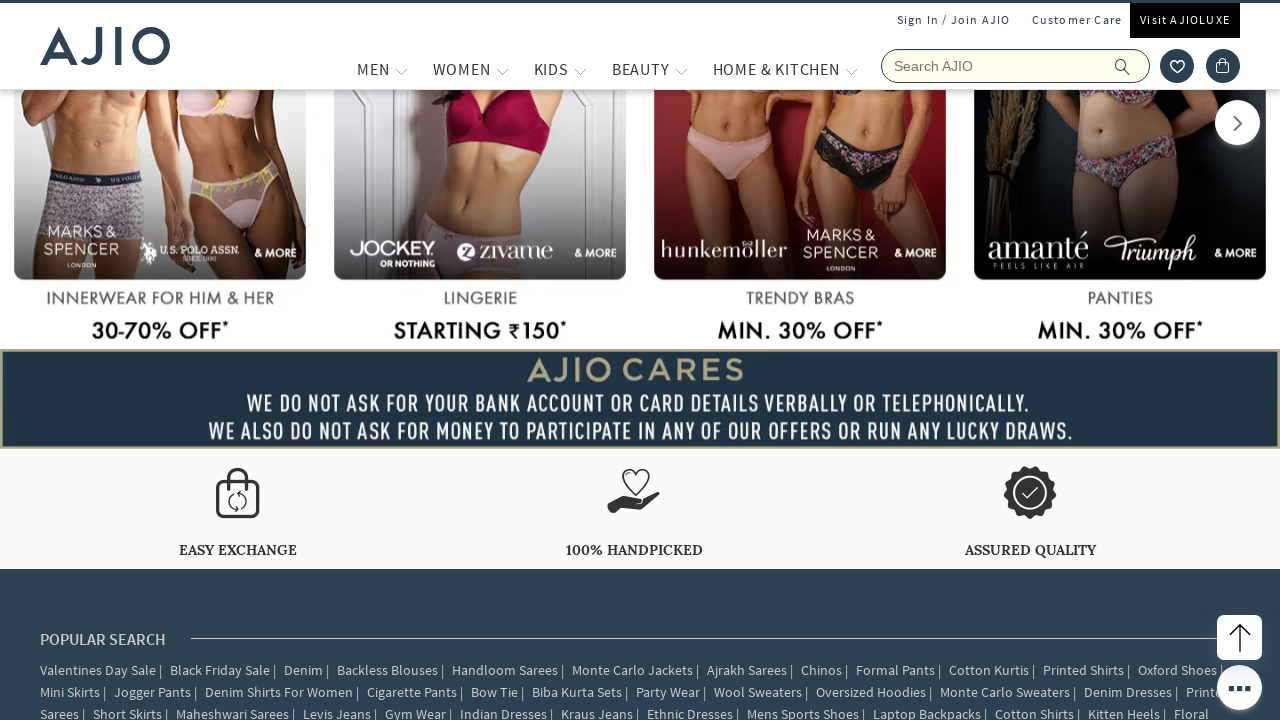

Waited 2 seconds for horizontal scroll to complete
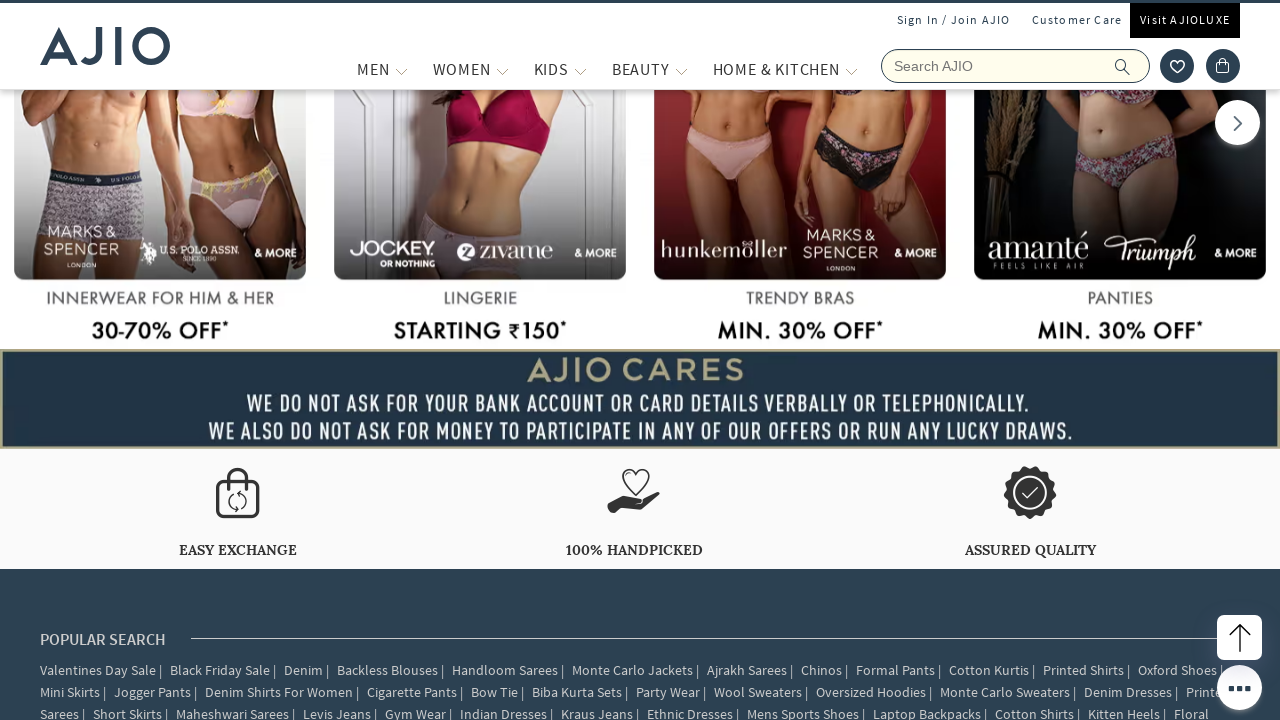

Scrolled left horizontally by 4000 pixels
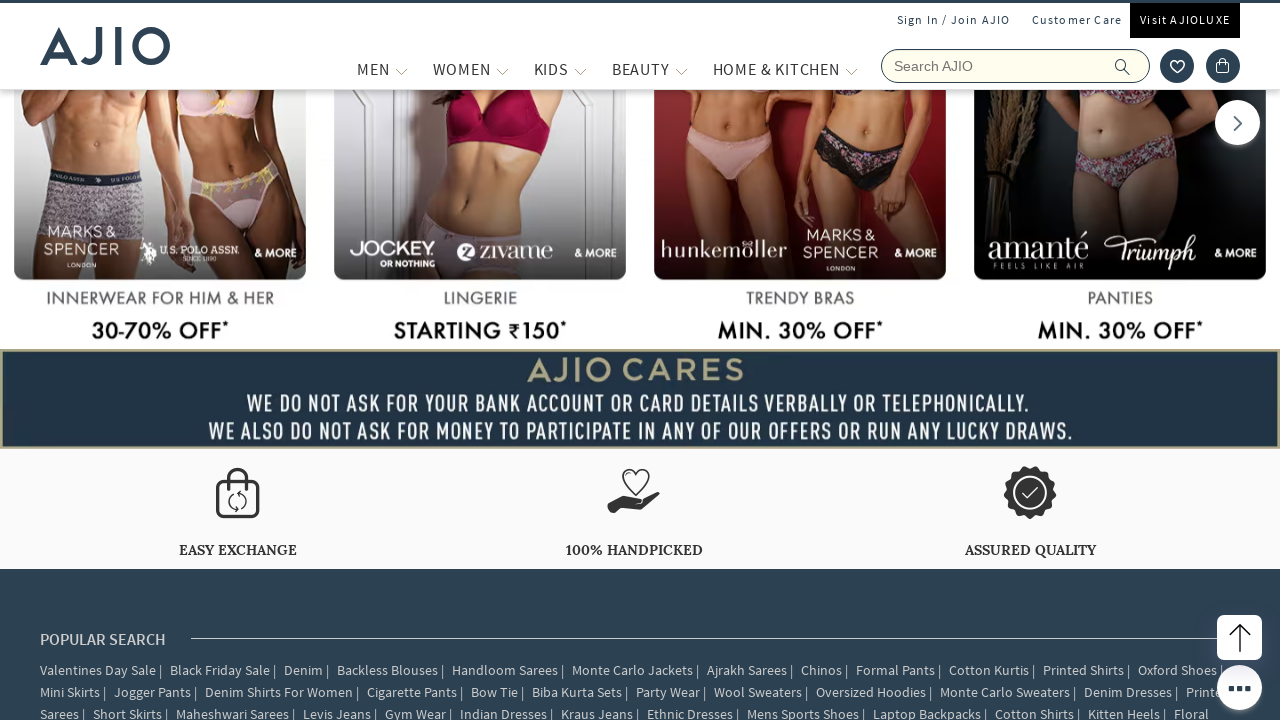

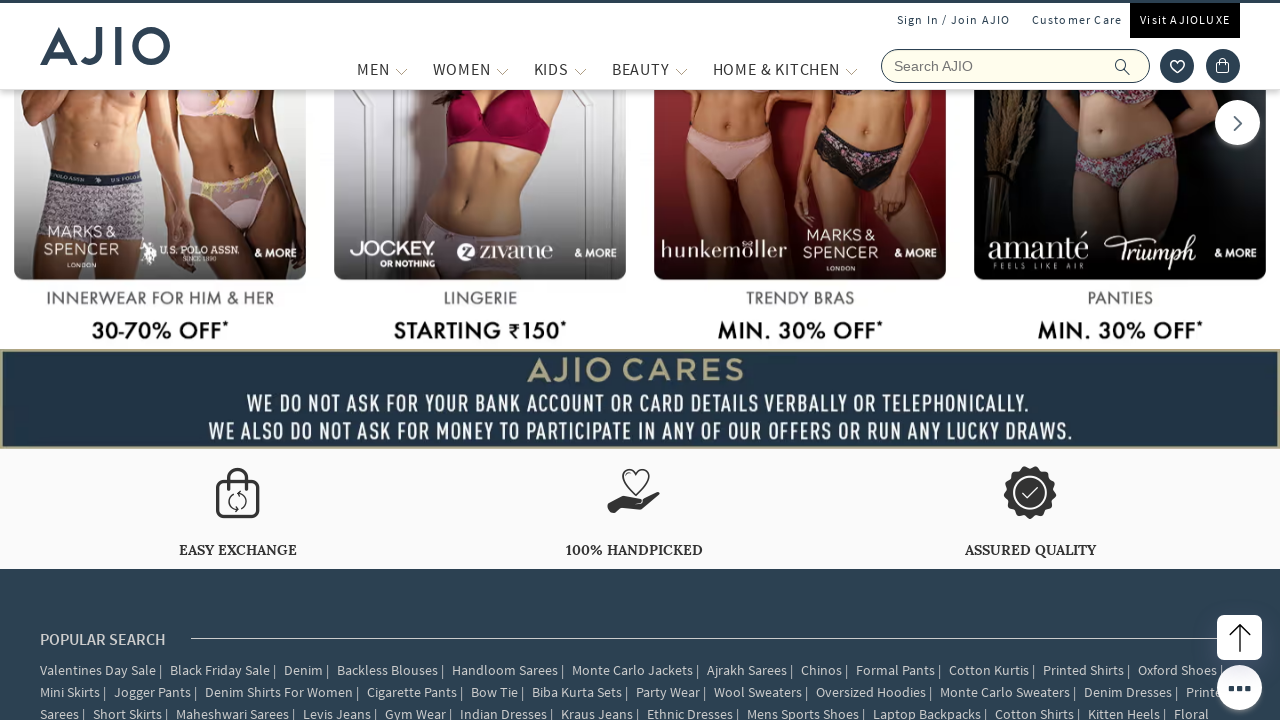